Tests double-click functionality on a button and verifies the text content changes after the action

Starting URL: https://testkru.com/Elements/Buttons

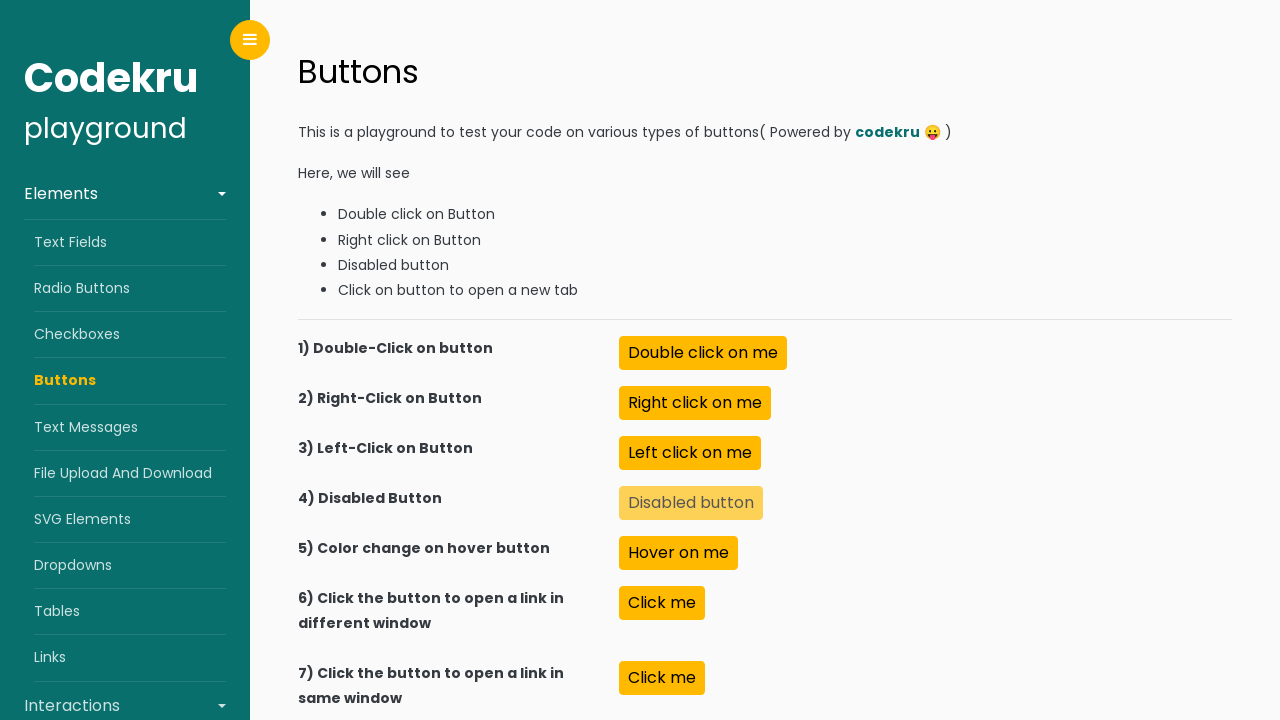

Located the double-click button element
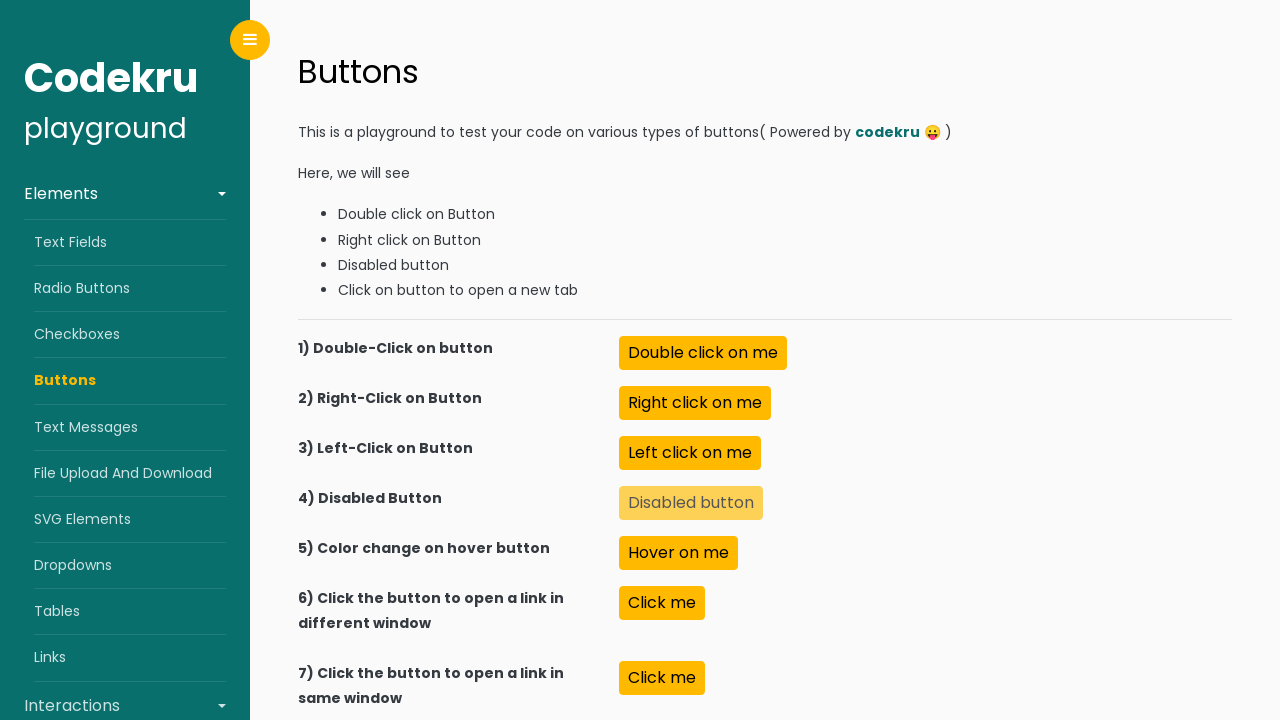

Performed double-click action on the button at (703, 353) on #doubleClick
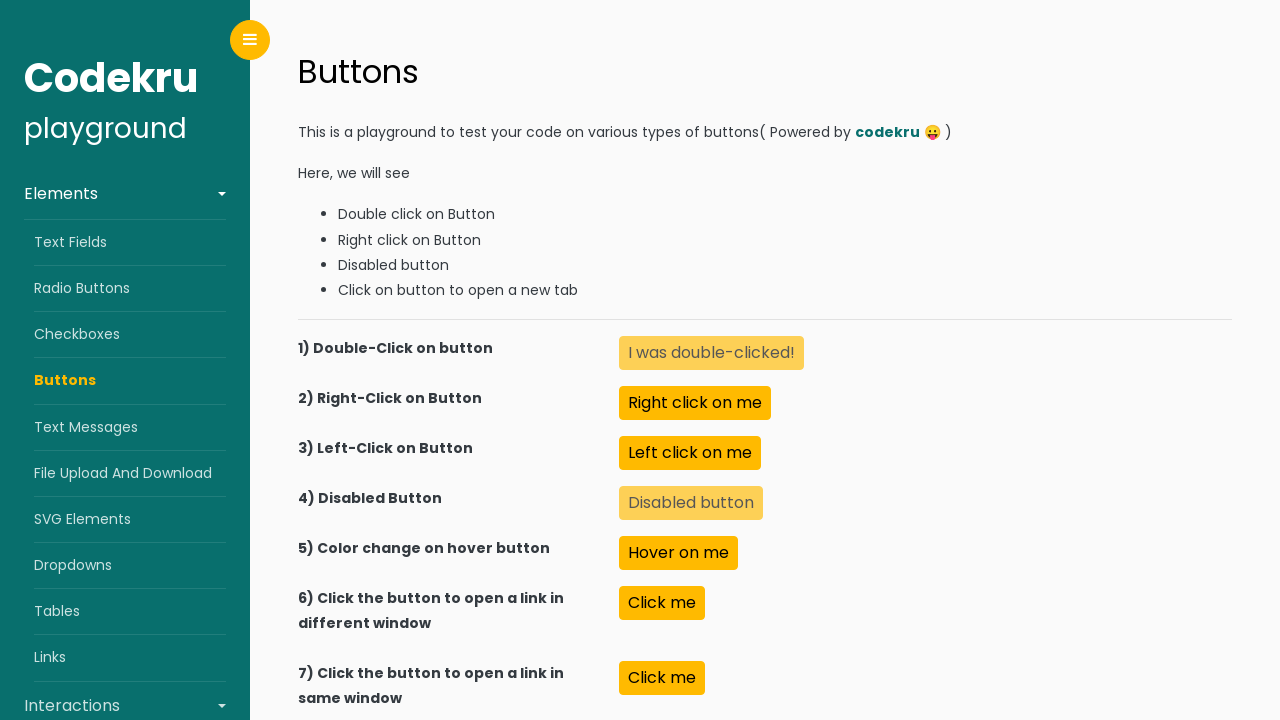

Retrieved text content after double-click
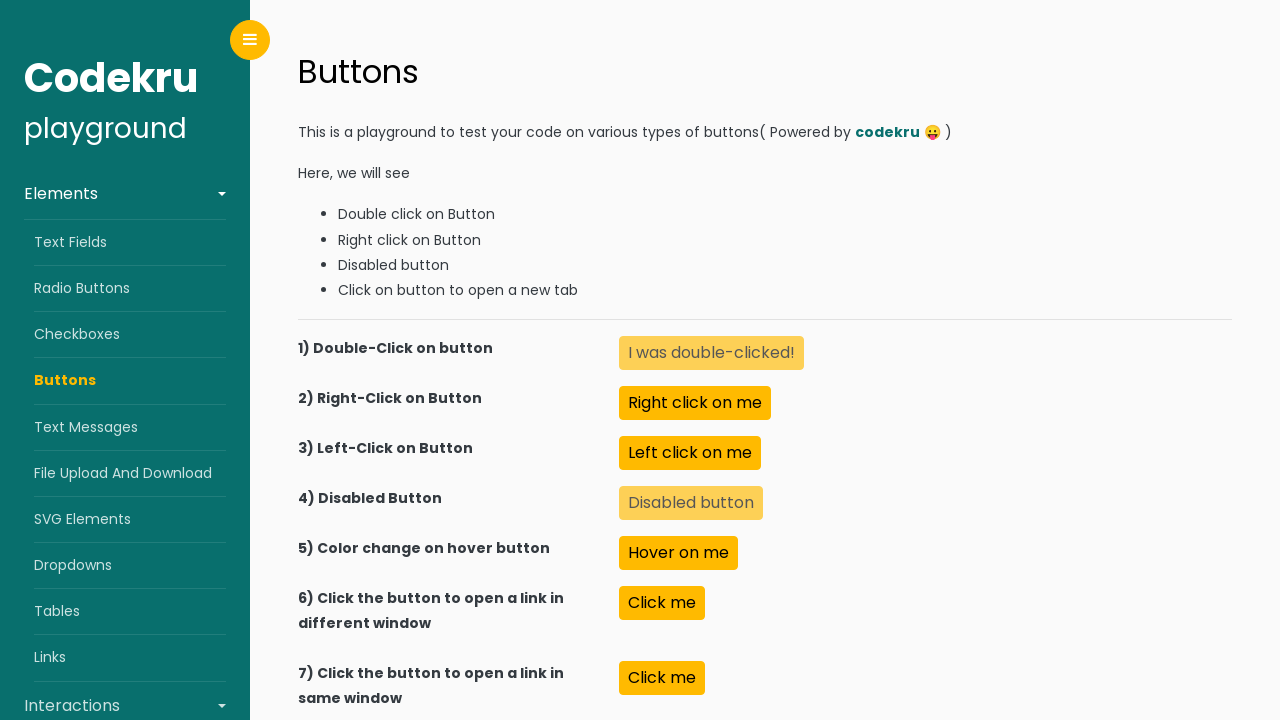

Printed text content: I was double-clicked!
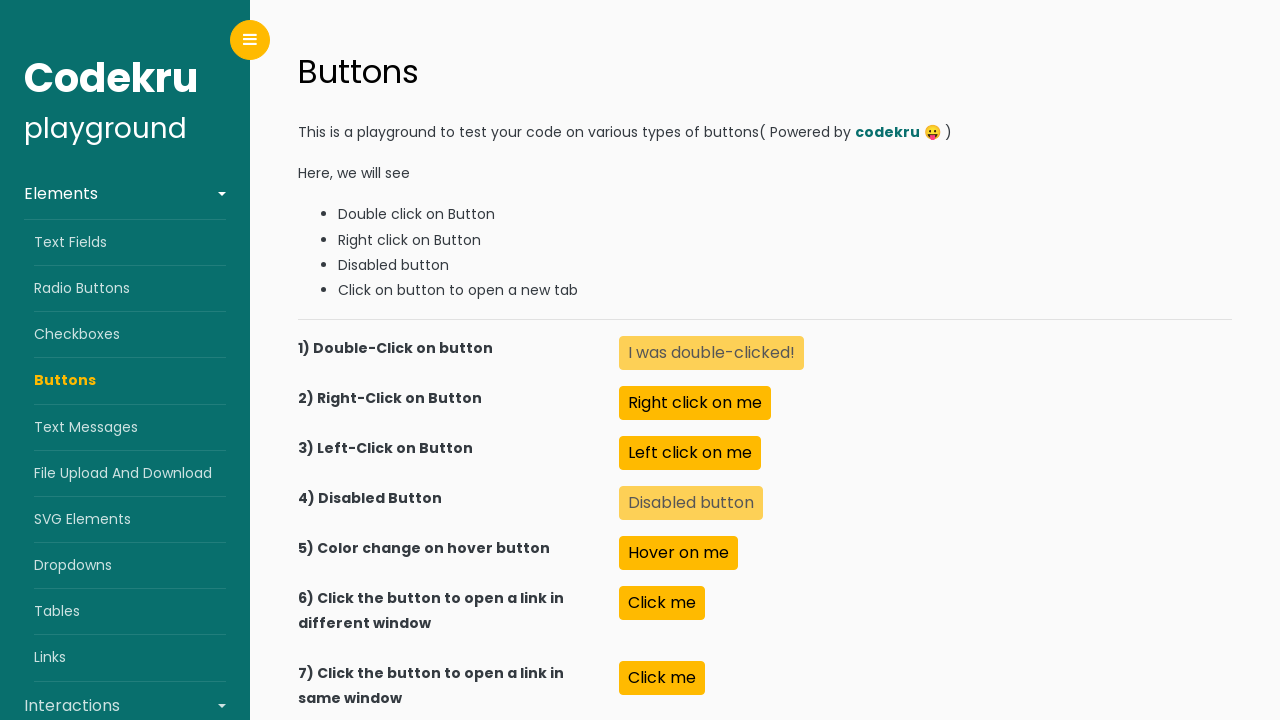

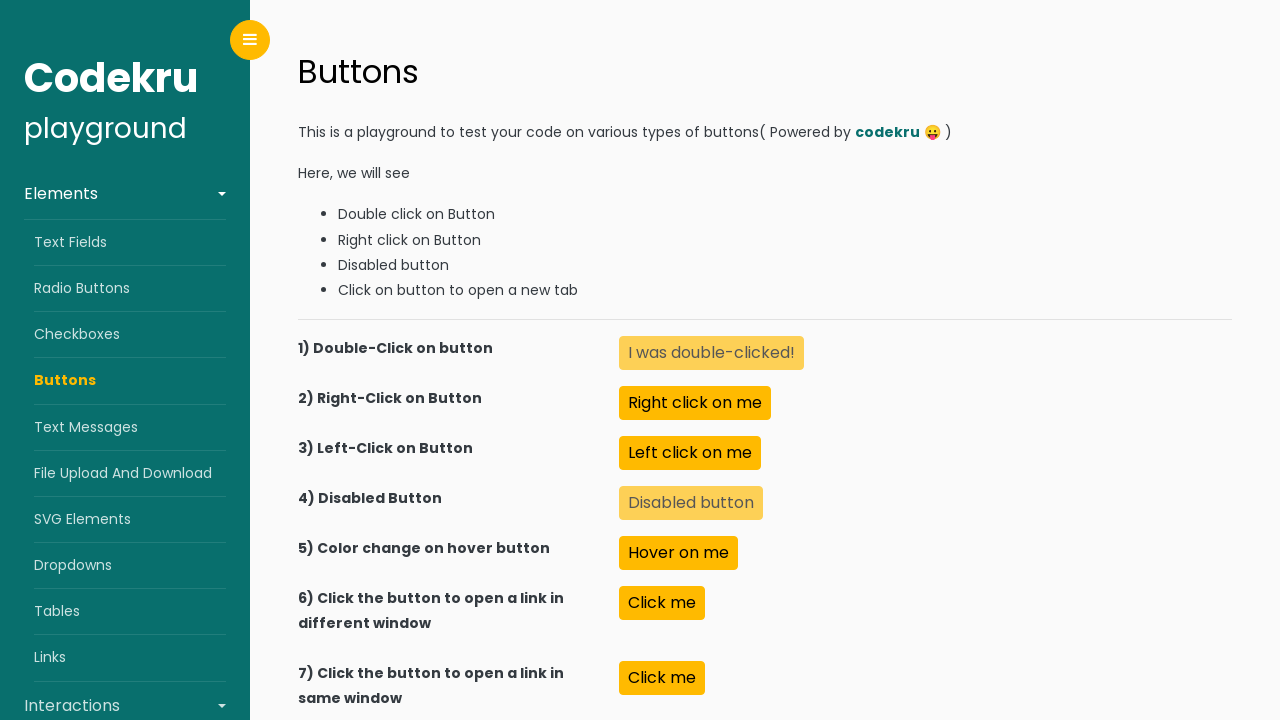